Basic navigation test that loads the WCHT (Worthing Churches Homeless Projects) website homepage and maximizes the browser window.

Starting URL: https://www.wcht.org.uk/

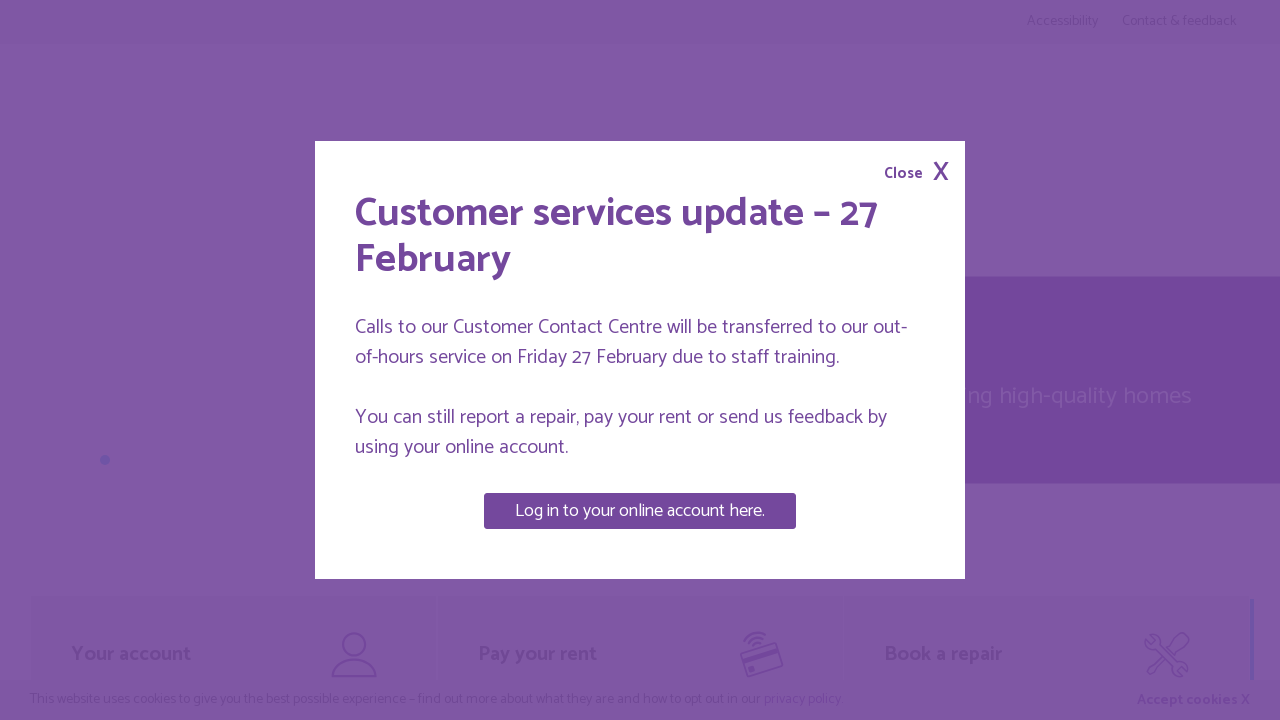

Set viewport size to 1920x1080
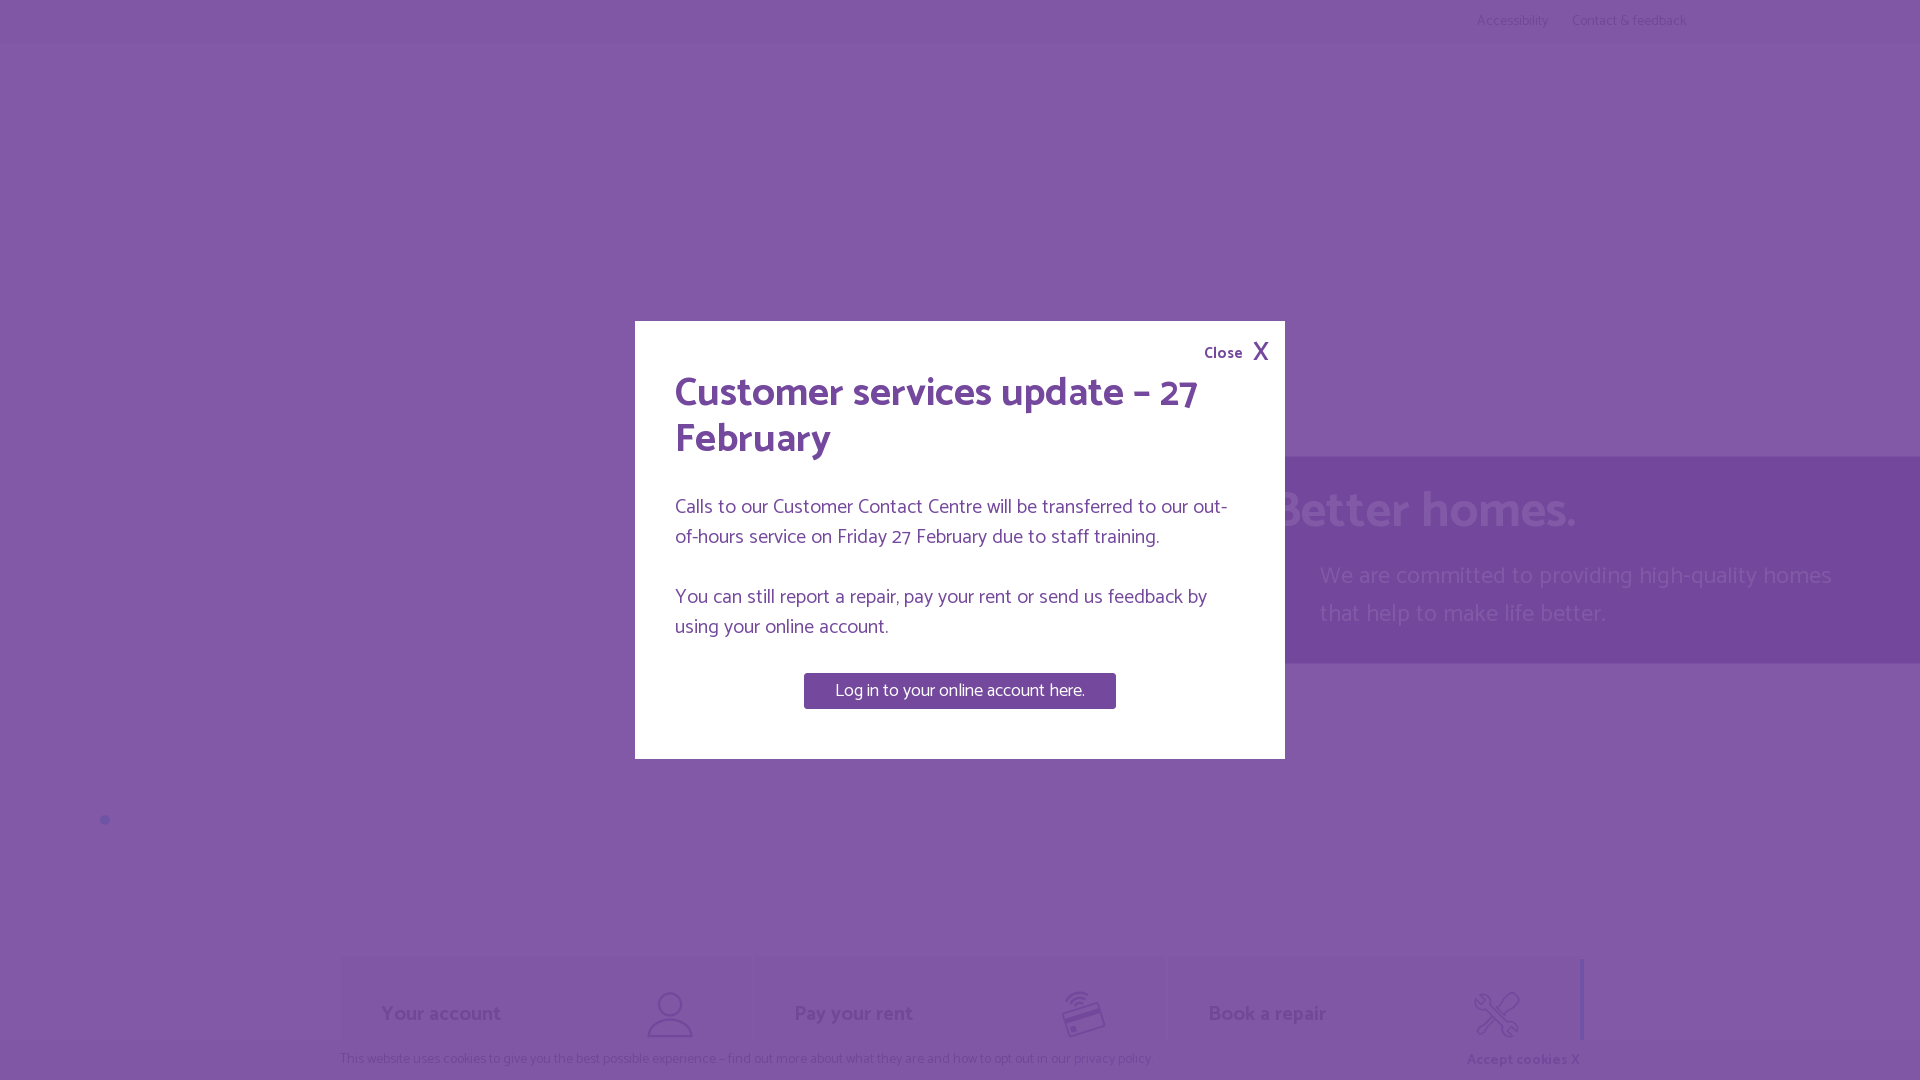

WCHT homepage loaded (domcontentloaded)
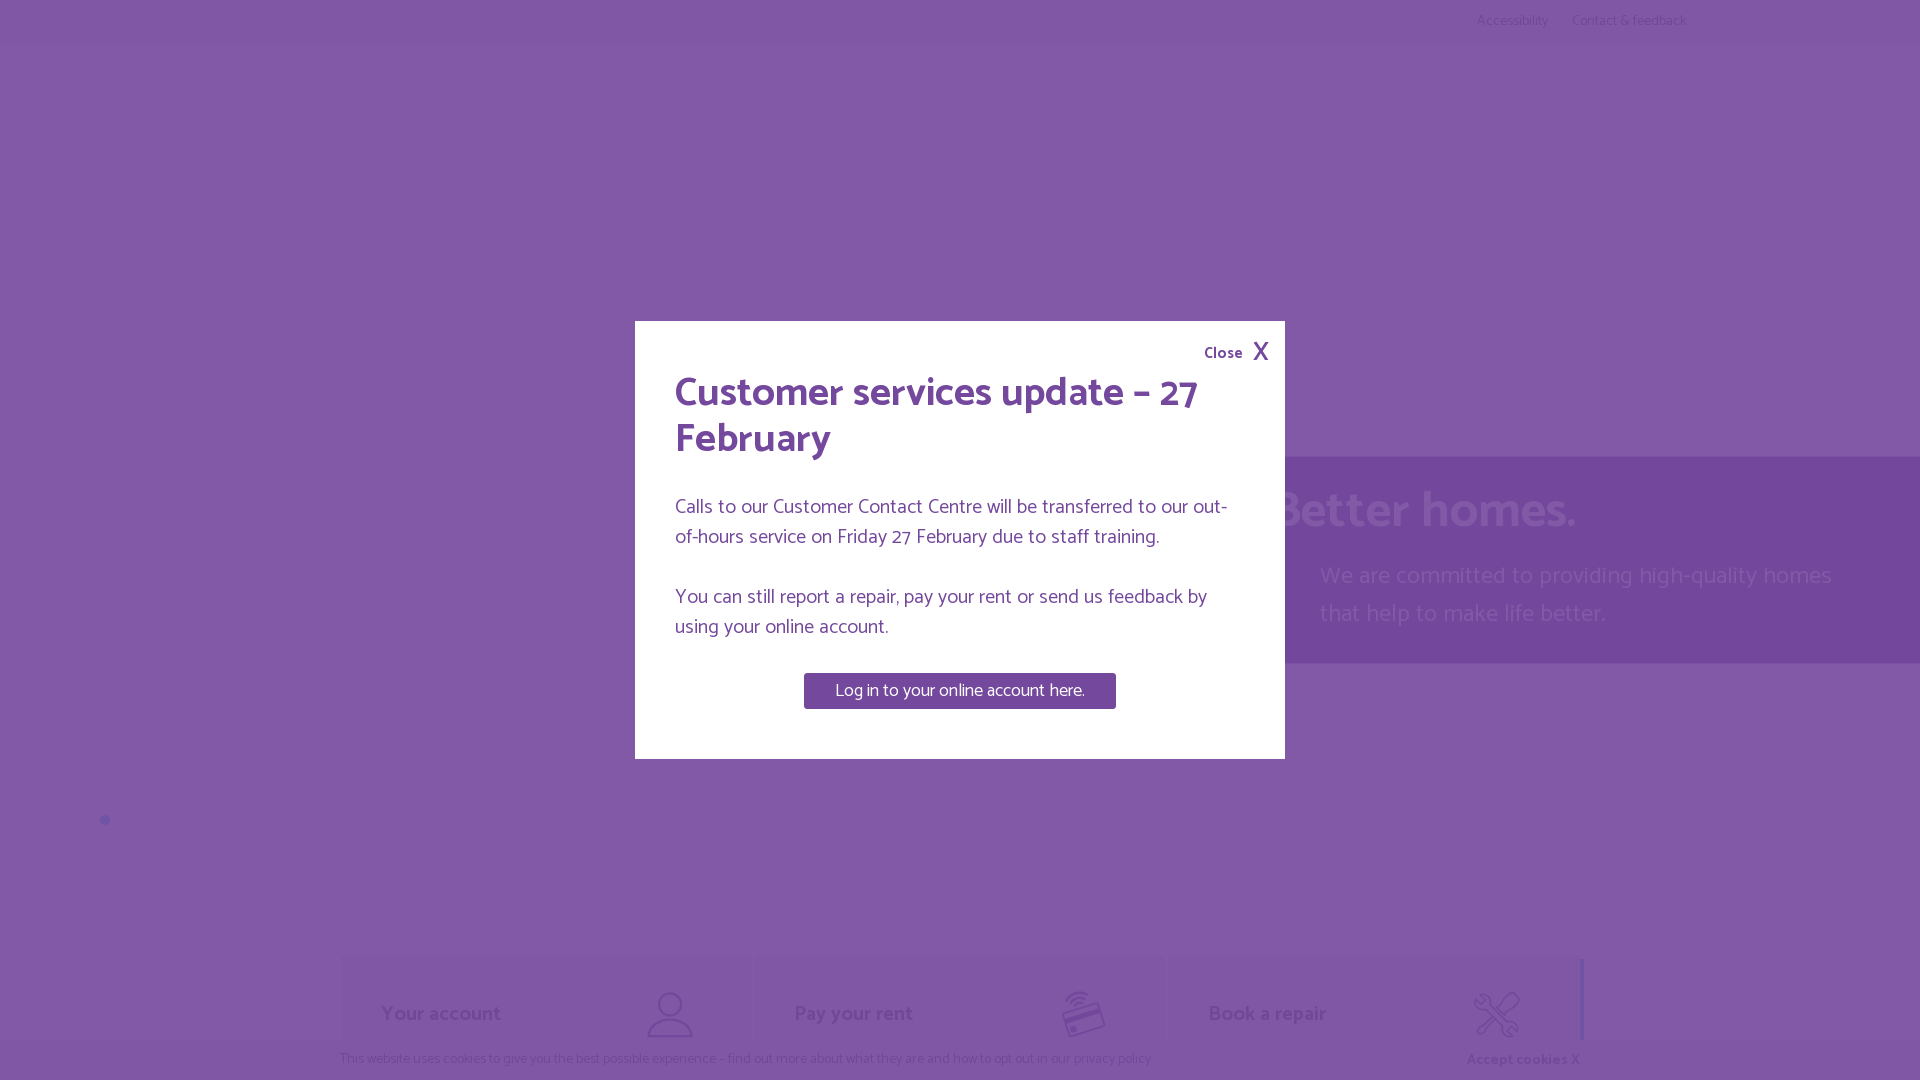

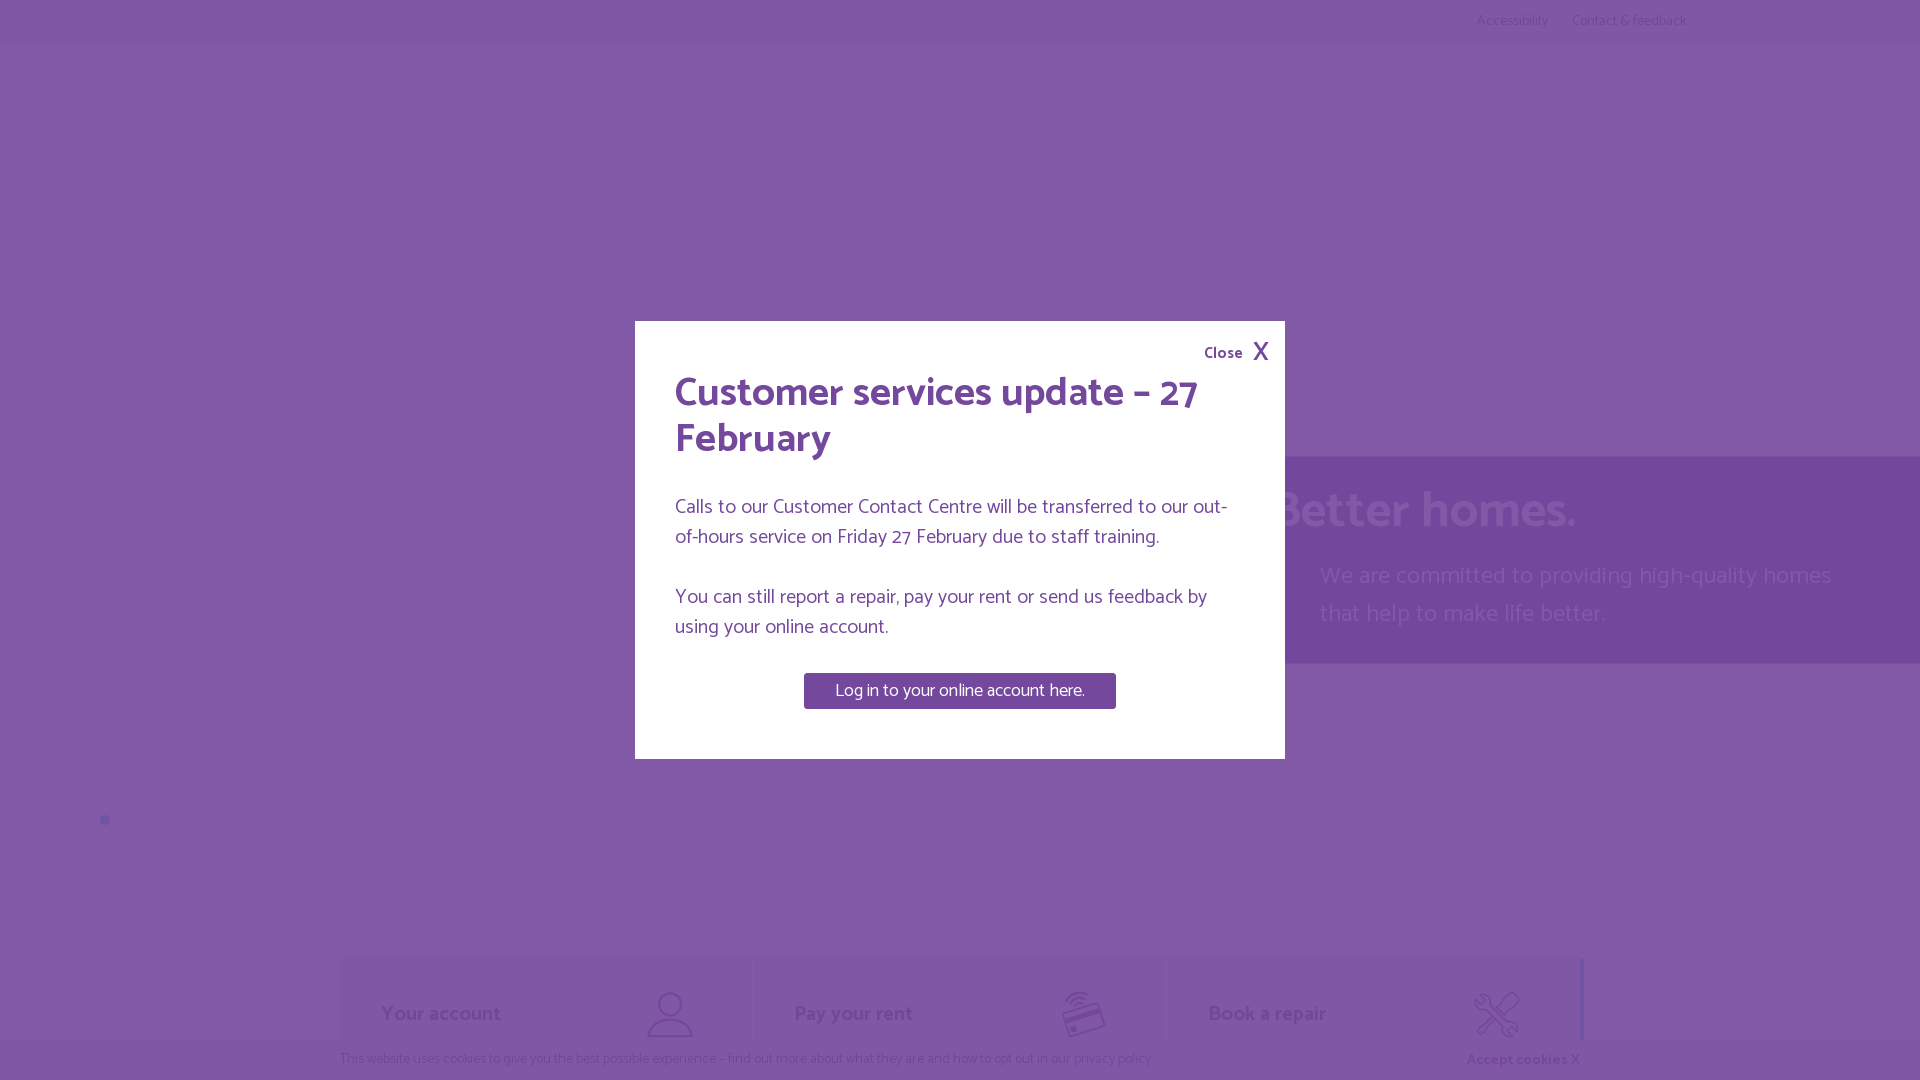